Navigates to a practice automation testing site, selects a Ruby book, and submits a 5-star review with comment, name, and email

Starting URL: http://practice.automationtesting.in/

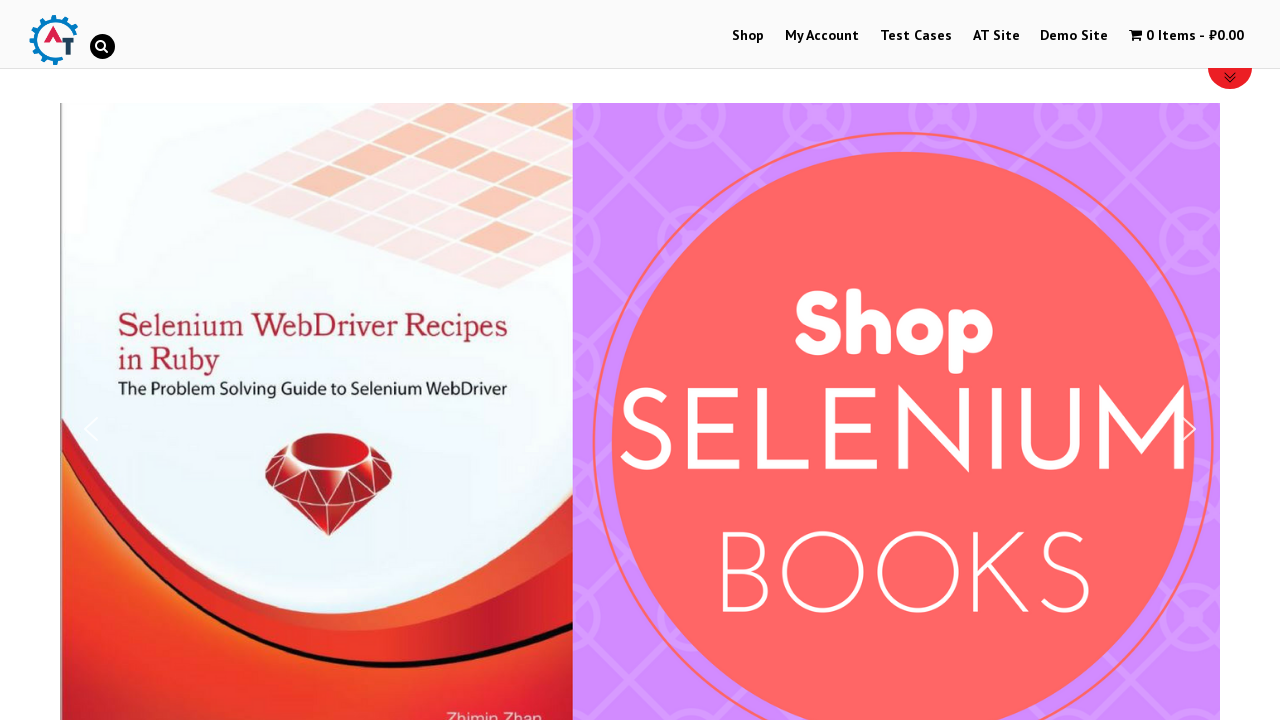

Scrolled down 600 pixels to view books
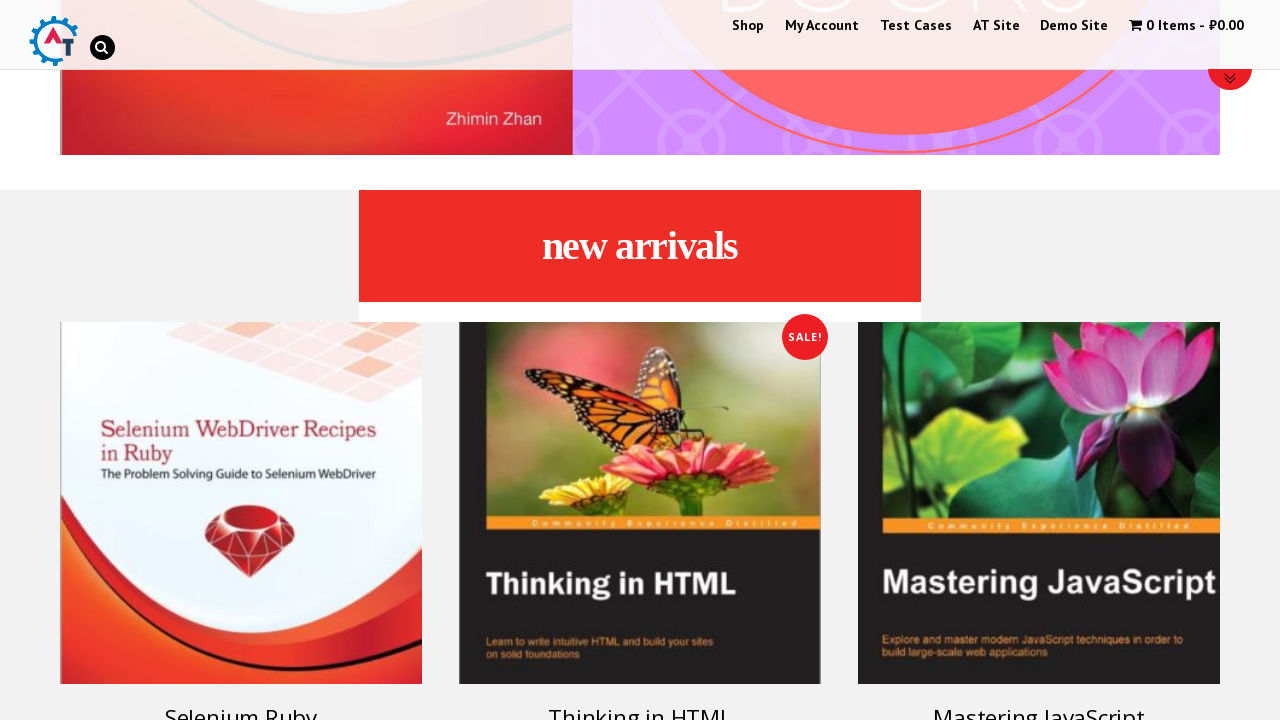

Clicked on Ruby book at (241, 458) on #text-22-sub_row_1-0-2-0-0 .woocommerce-LoopProduct-link
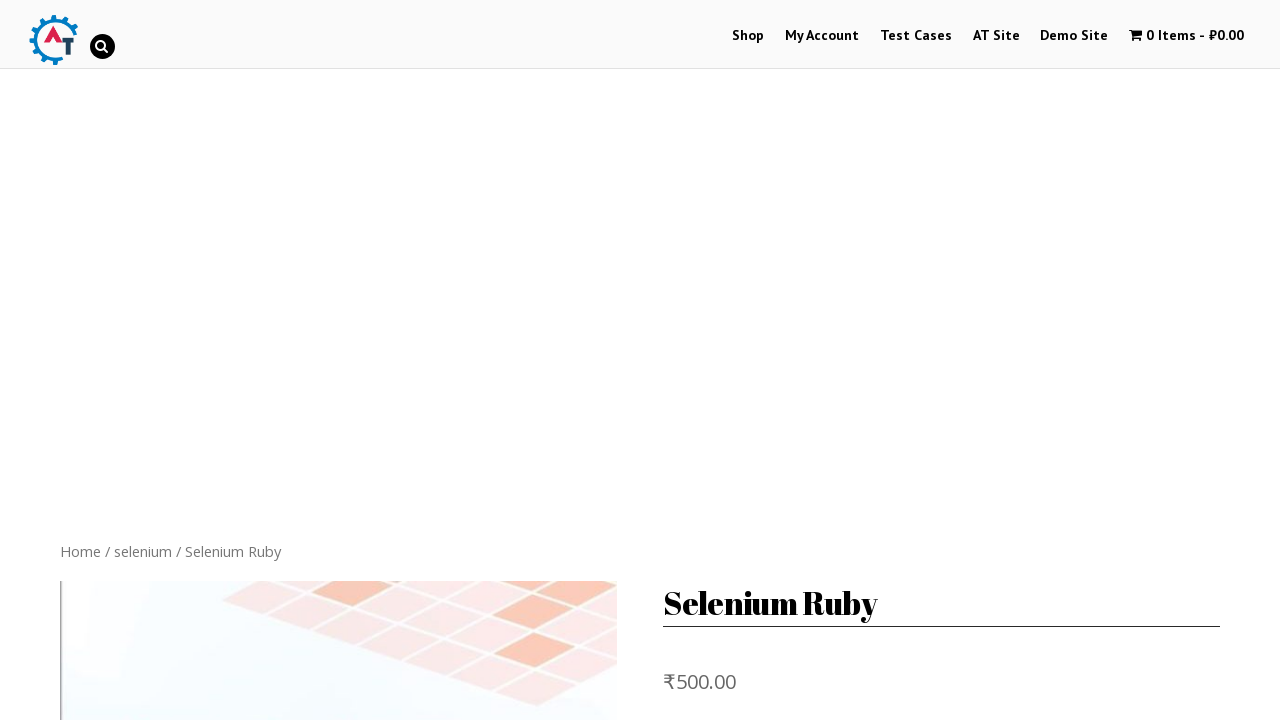

Clicked on Reviews tab at (309, 360) on #product-160 li.reviews_tab > a
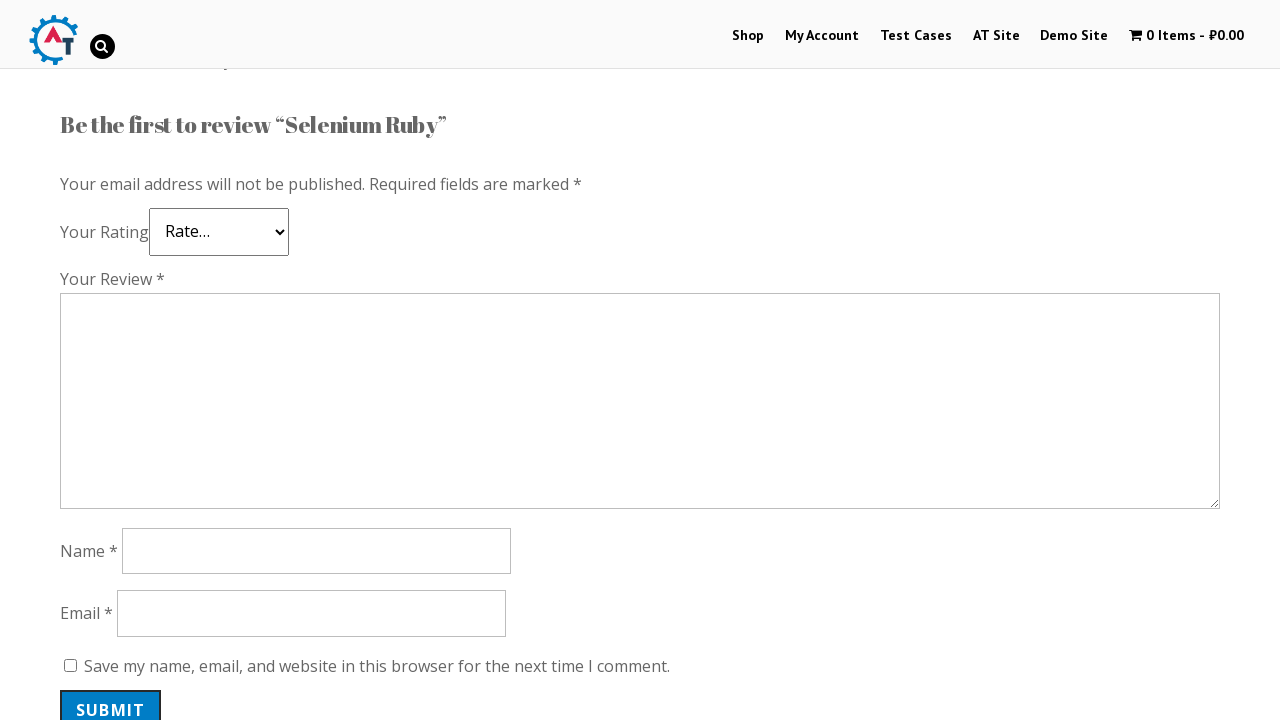

Clicked 5-star rating at (132, 244) on .star-5
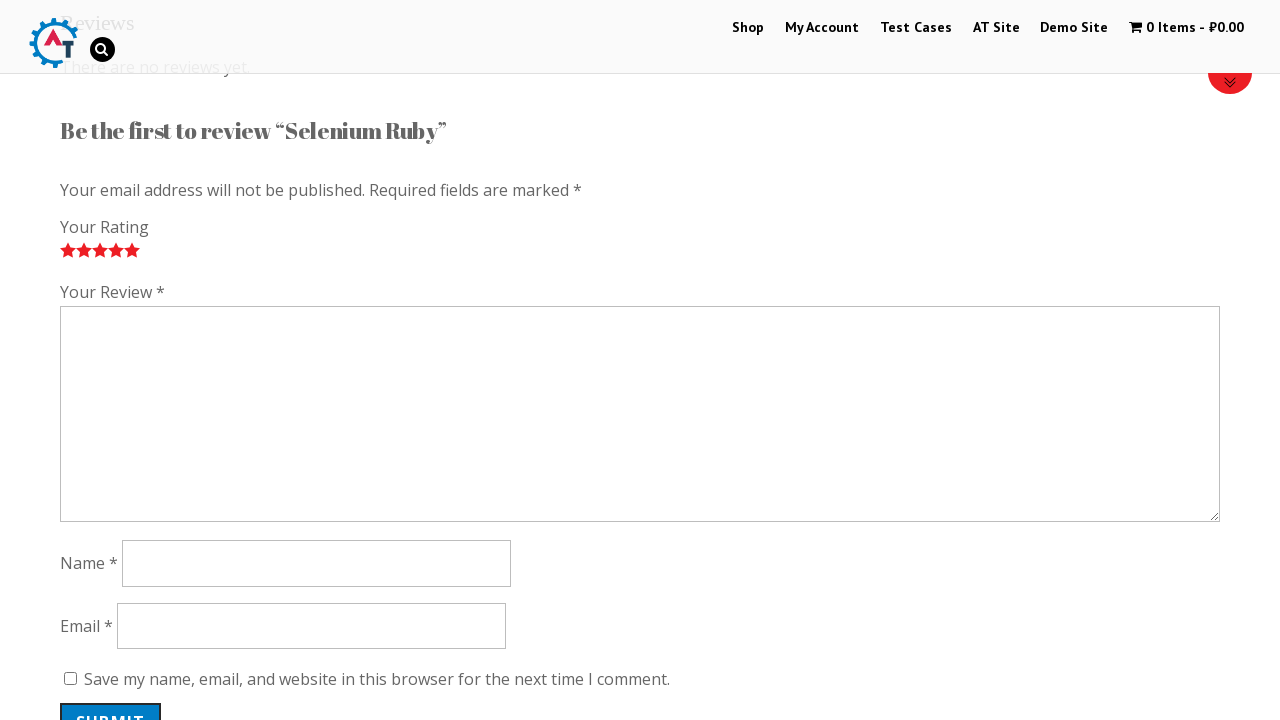

Filled review comment with 'Nice Book!' on #comment
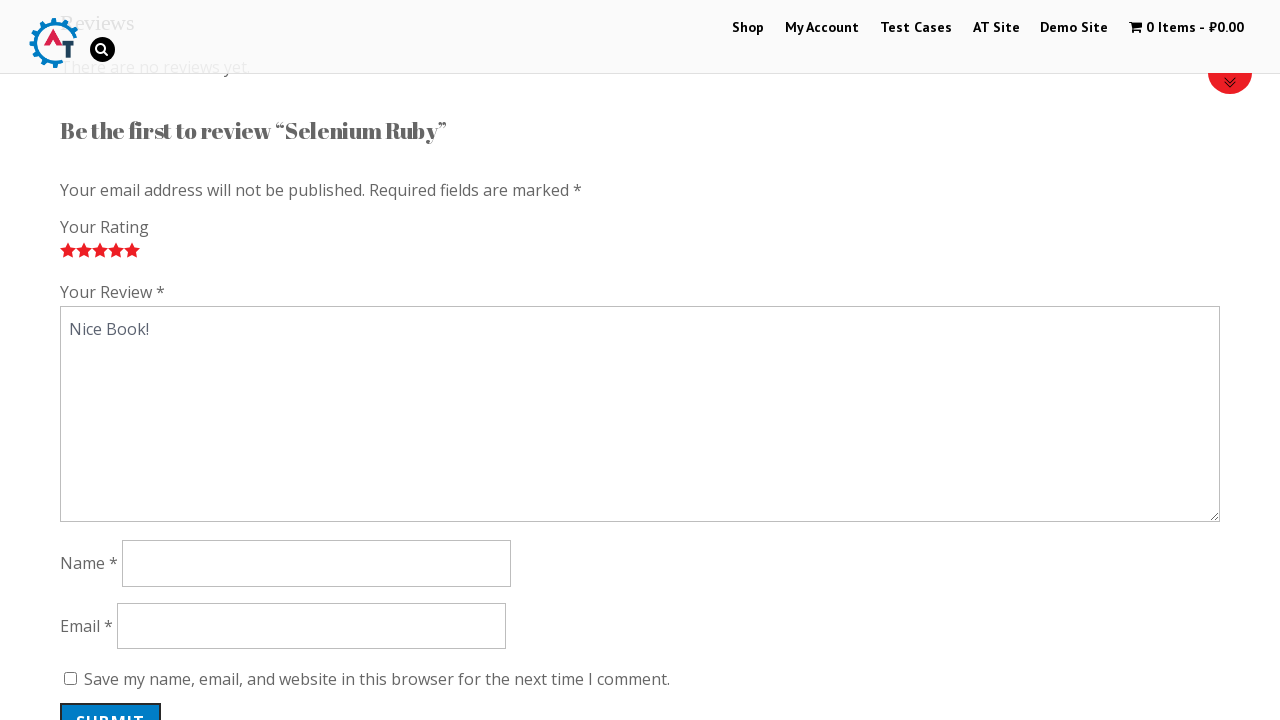

Filled reviewer name with 'Galina' on #author
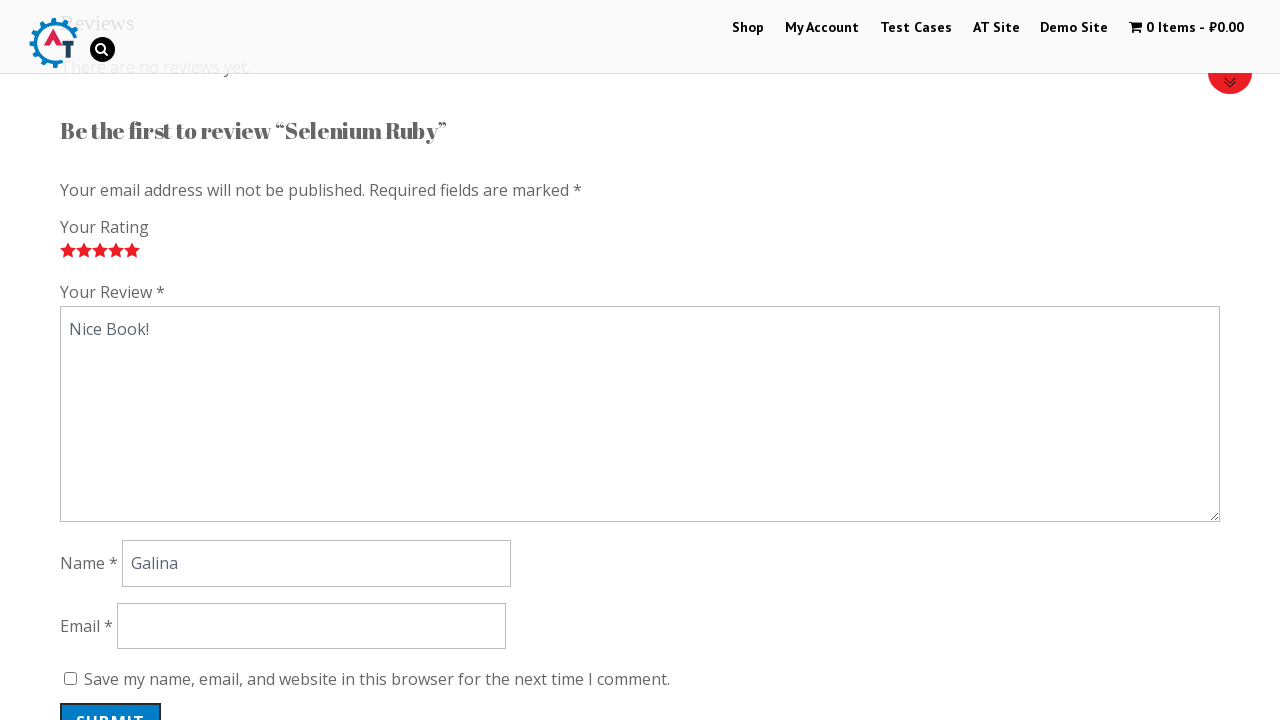

Filled reviewer email with 'email@email.com' on #email
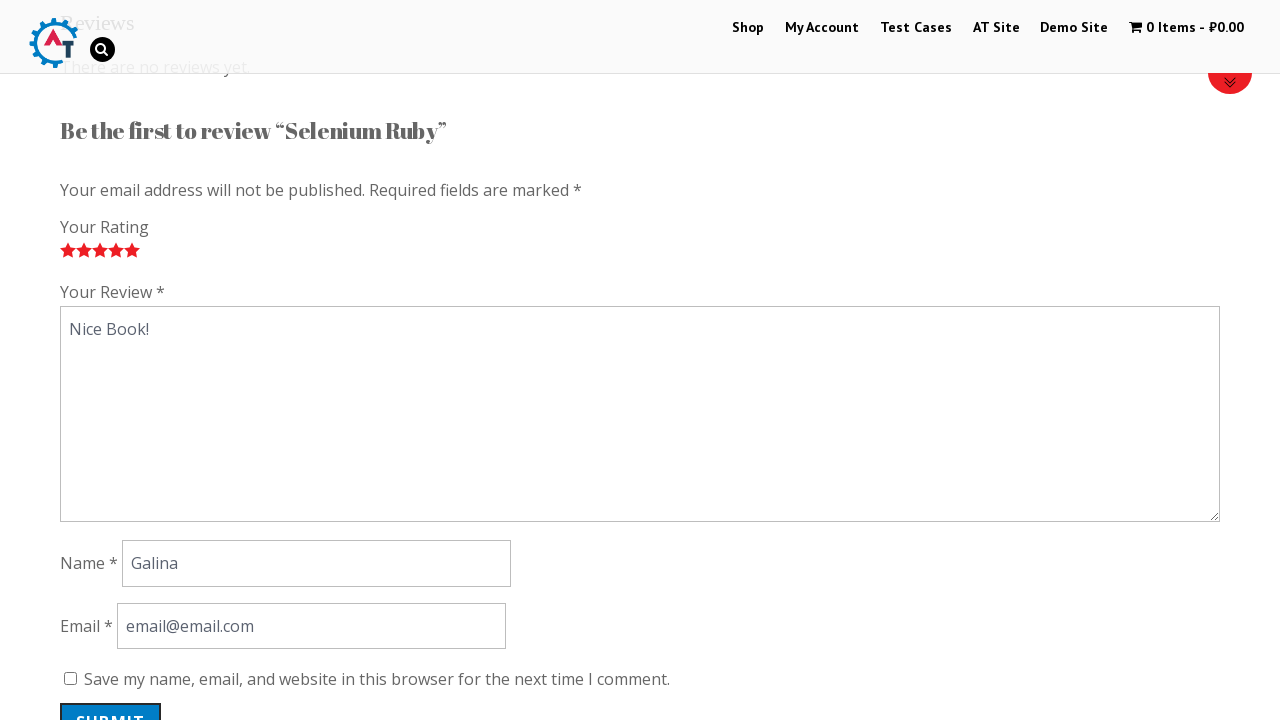

Clicked submit button to post review at (111, 700) on #submit
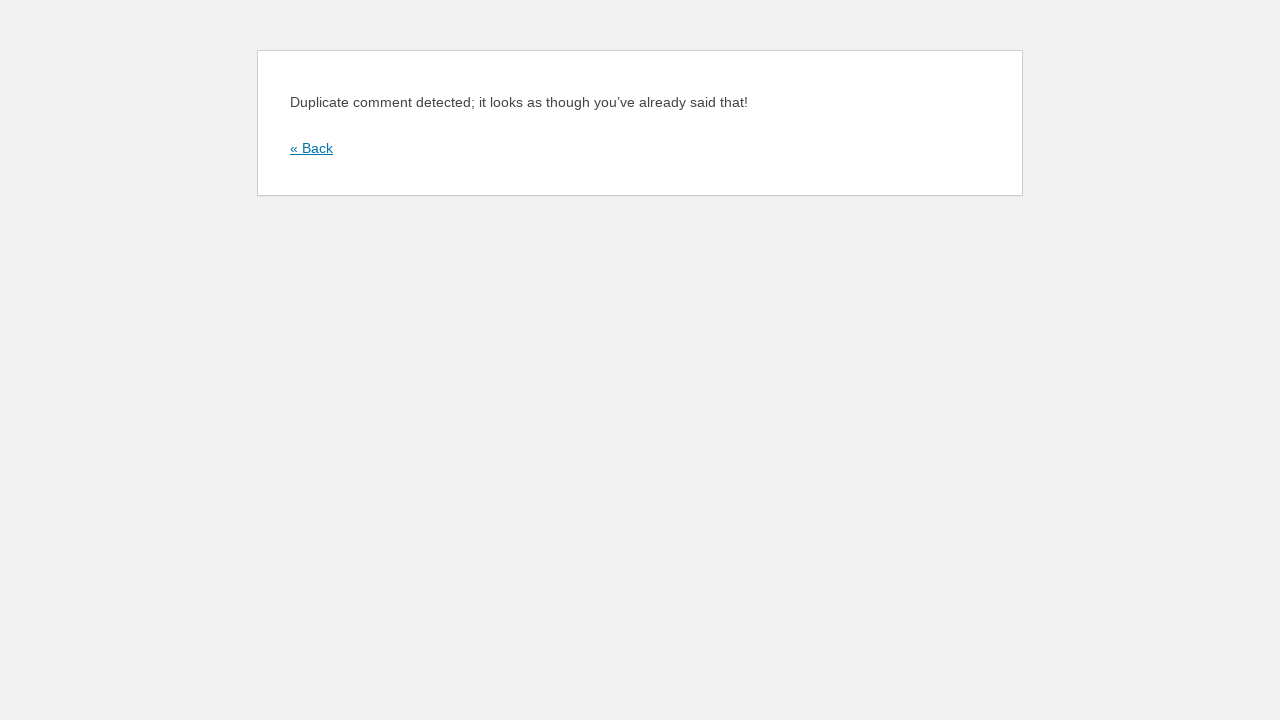

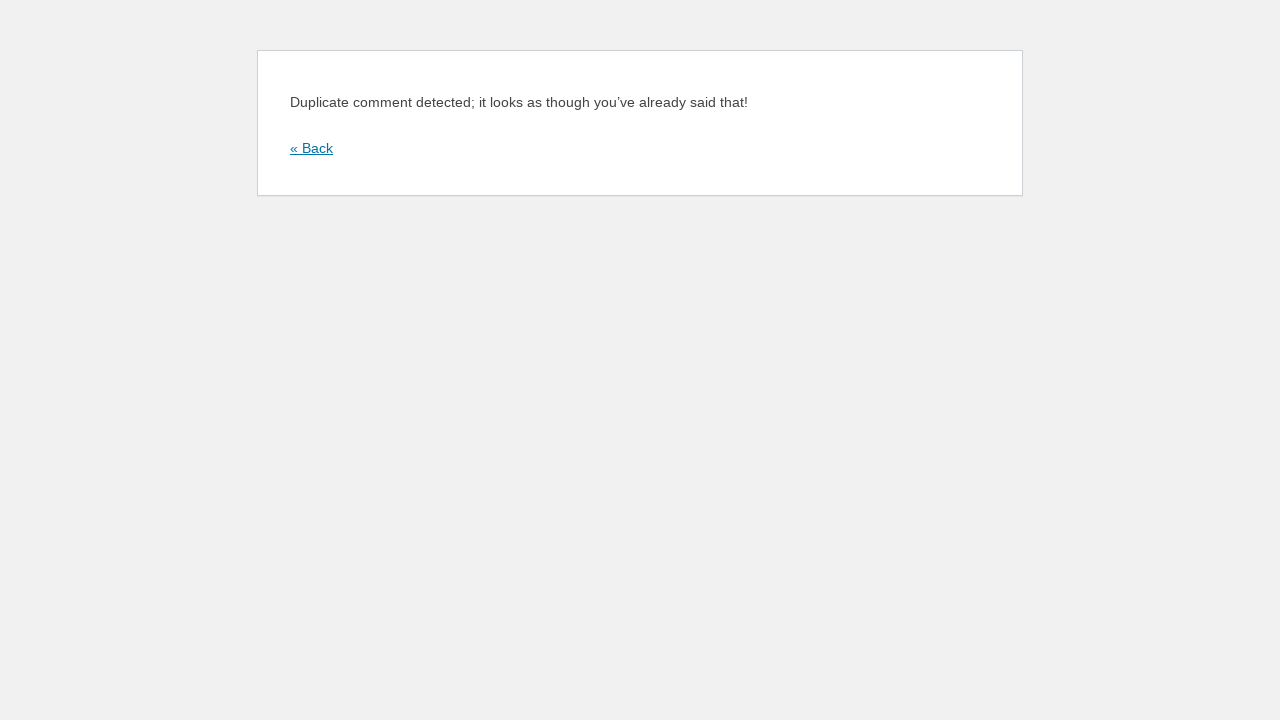